Tests JavaScript prompt alert functionality by clicking a button to trigger a prompt, entering text into the prompt, and accepting it.

Starting URL: https://the-internet.herokuapp.com/javascript_alerts

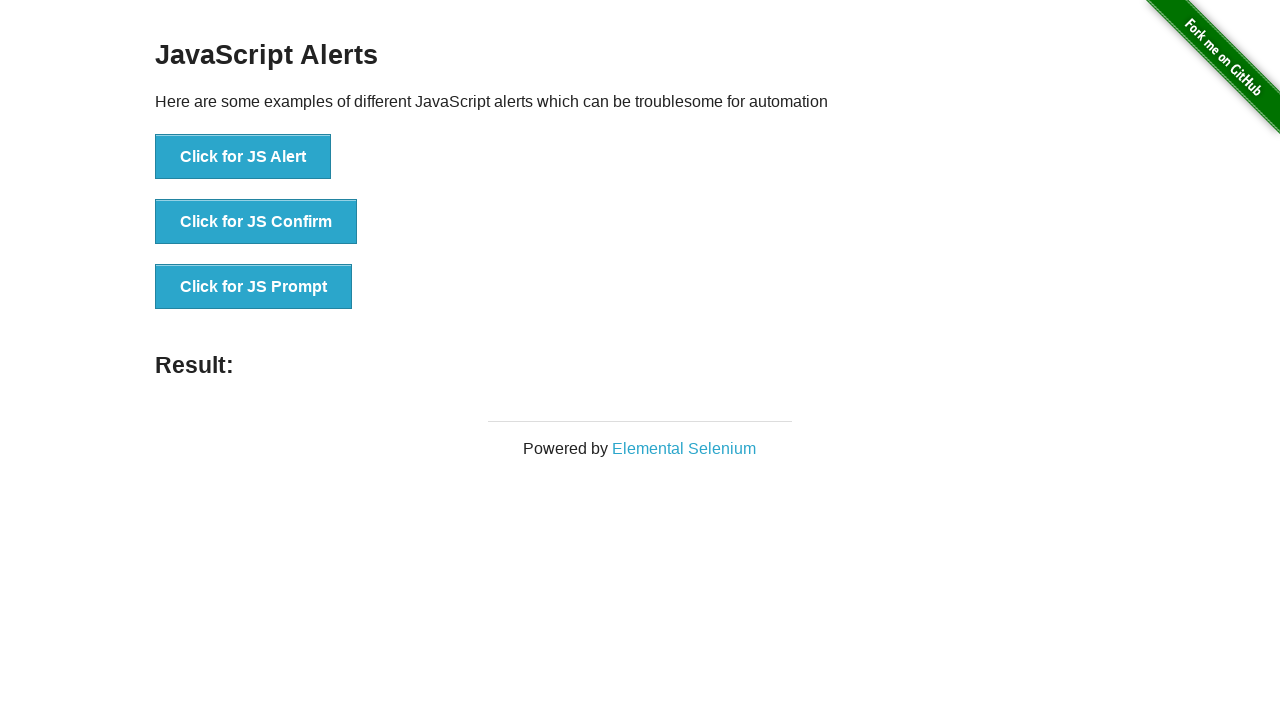

Set up dialog handler to accept prompt with text 'good'
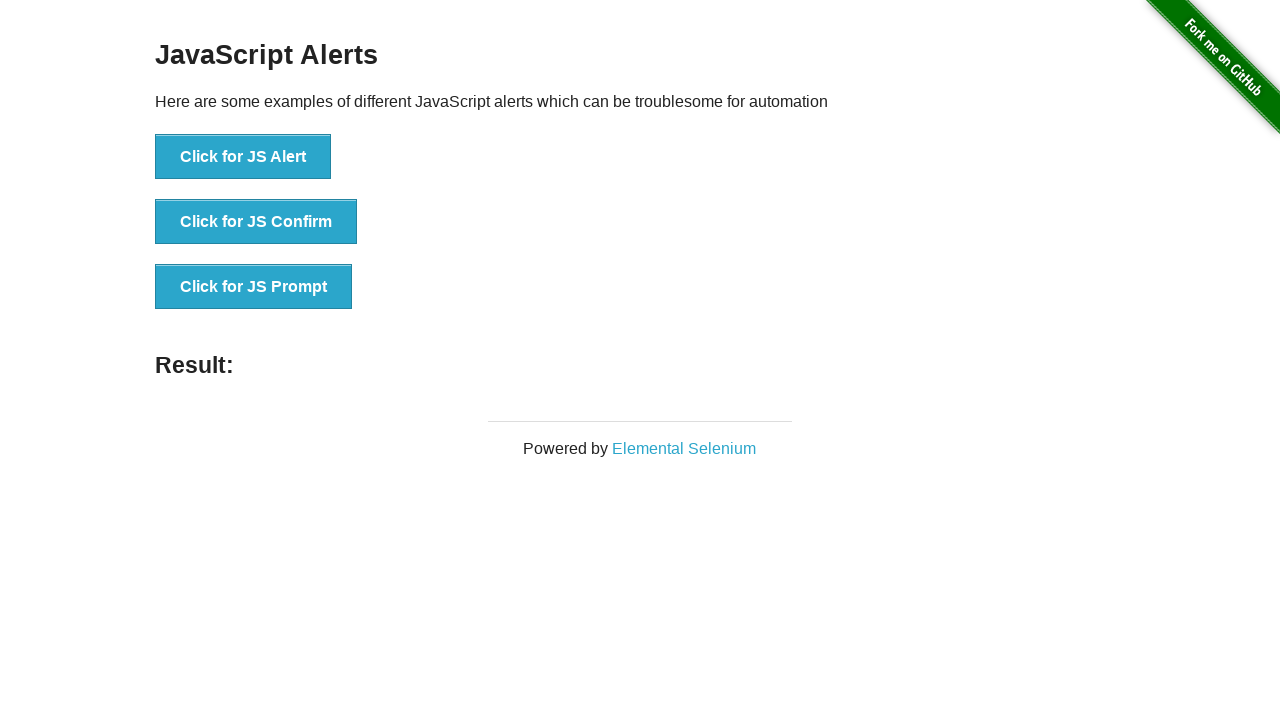

Clicked button to trigger JavaScript prompt alert at (254, 287) on xpath=//button[text()='Click for JS Prompt']
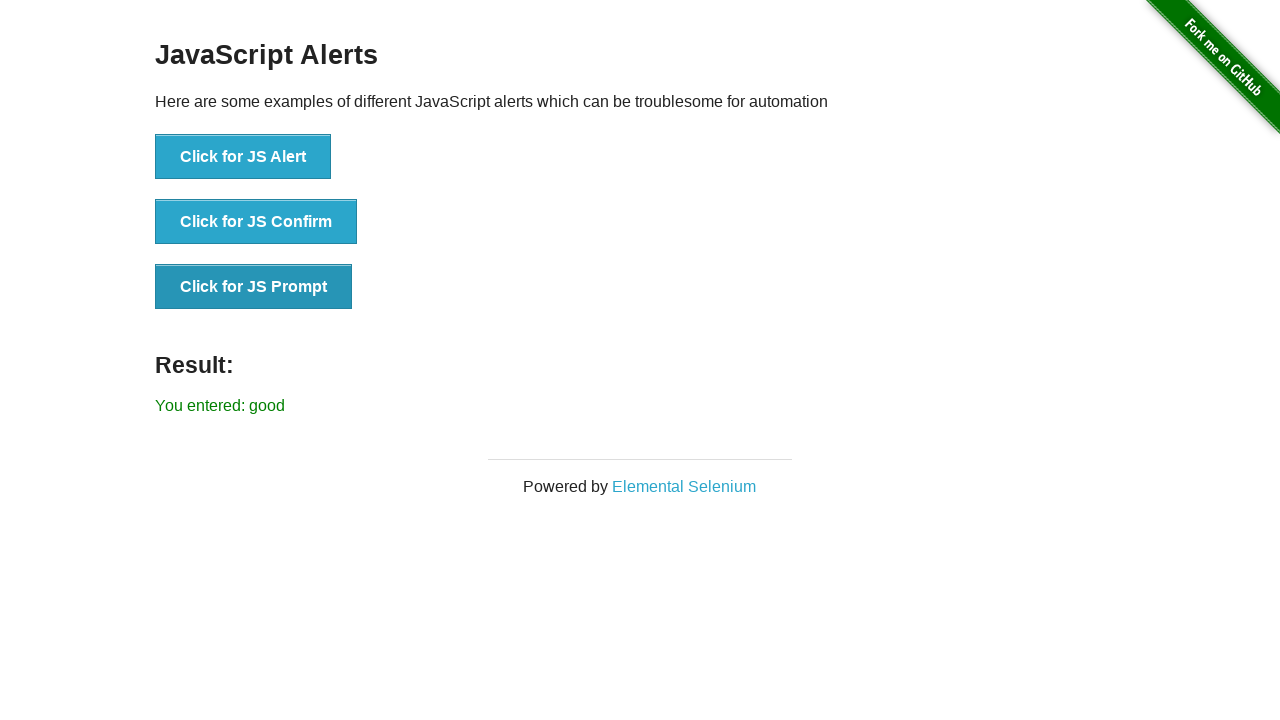

Result element loaded after accepting prompt
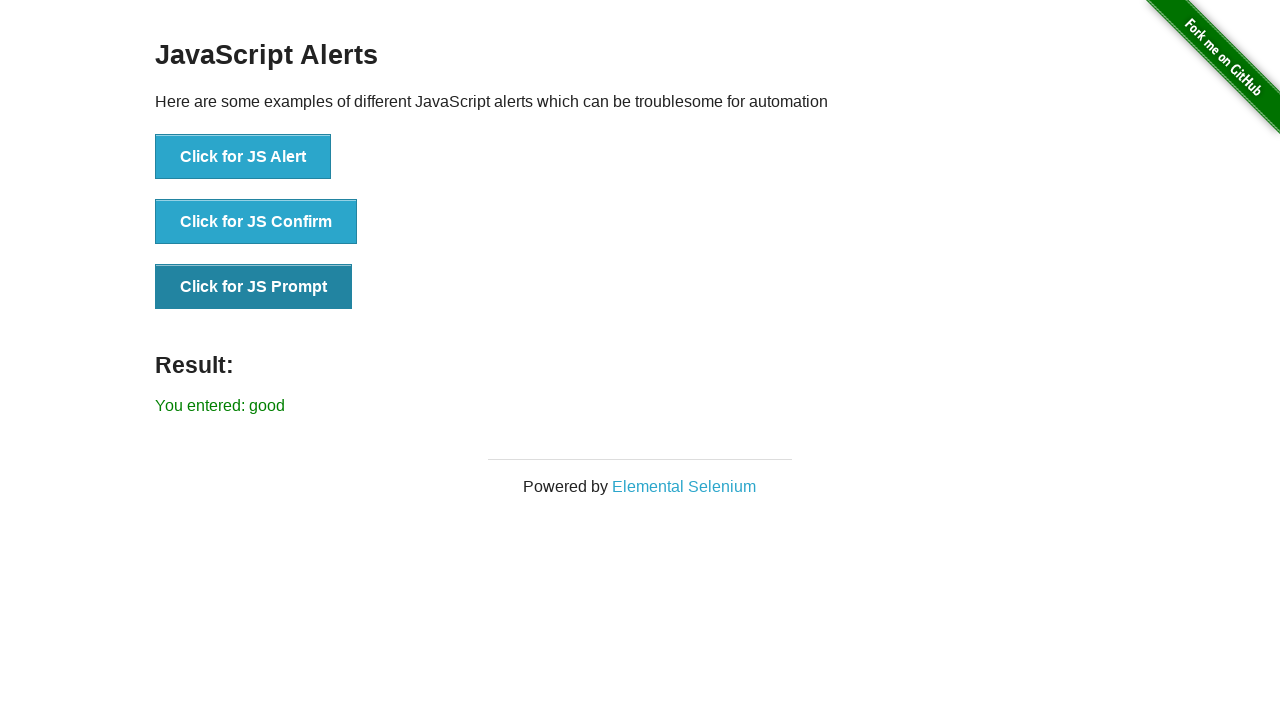

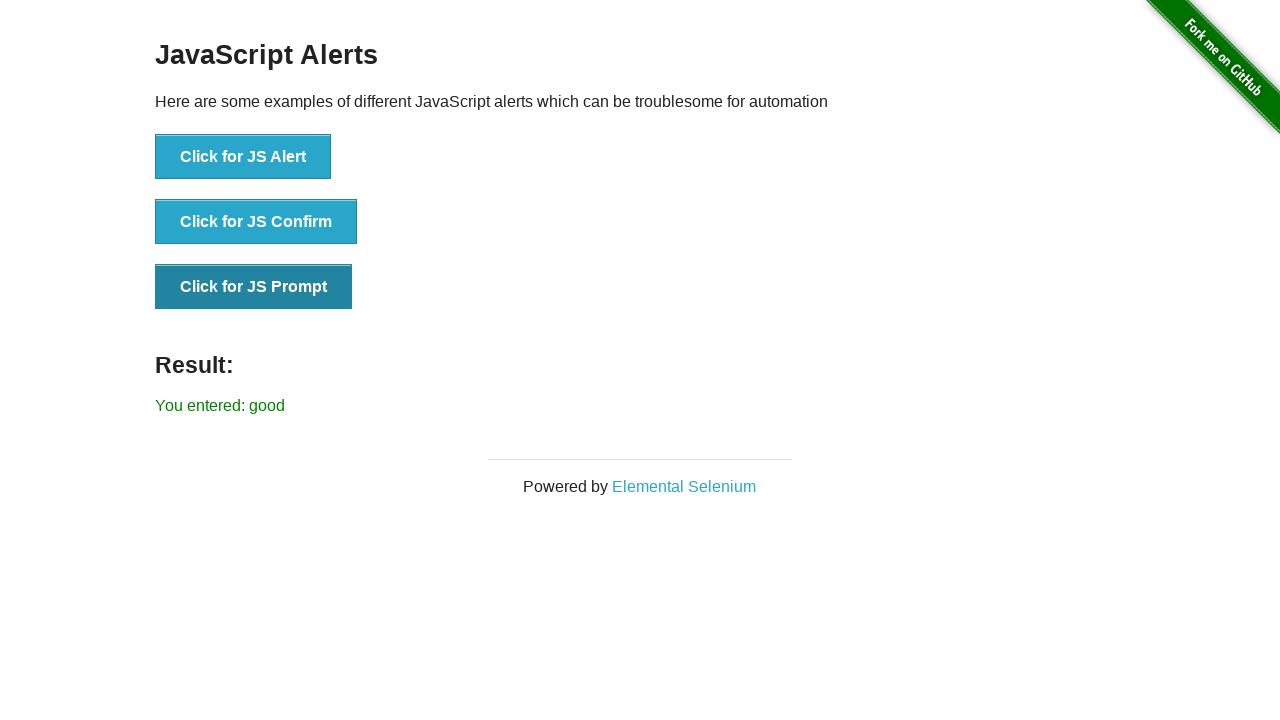